Tests infinite scroll functionality on an AI news website by repeatedly scrolling to a "load more" element to trigger AJAX content loading

Starting URL: https://ai.ofweek.com/

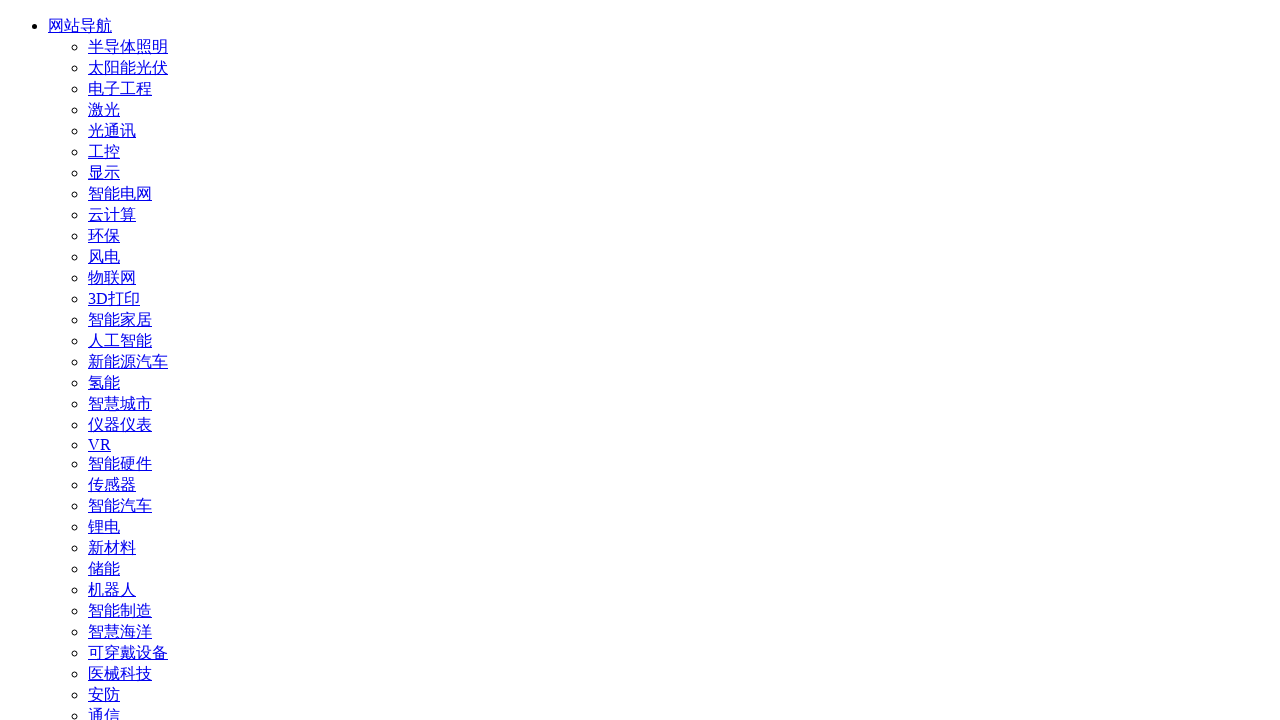

Waited for page to reach networkidle state
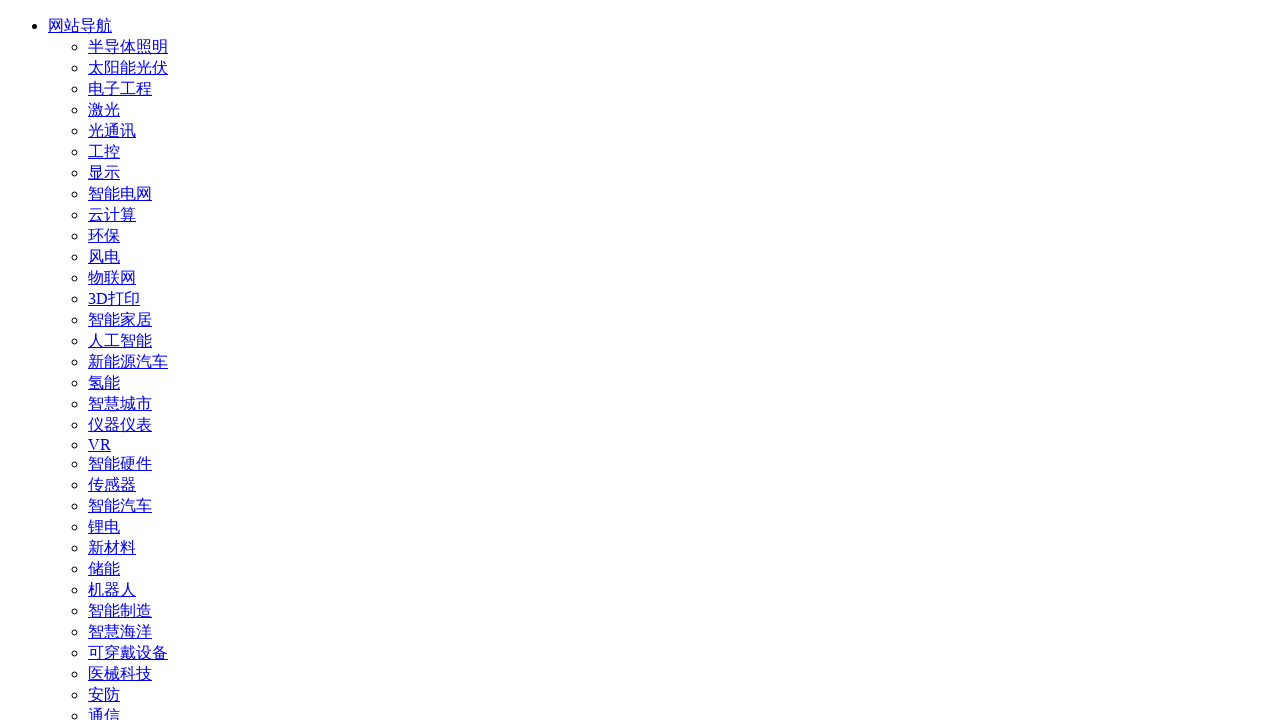

Located 'more' element (iteration 1/10)
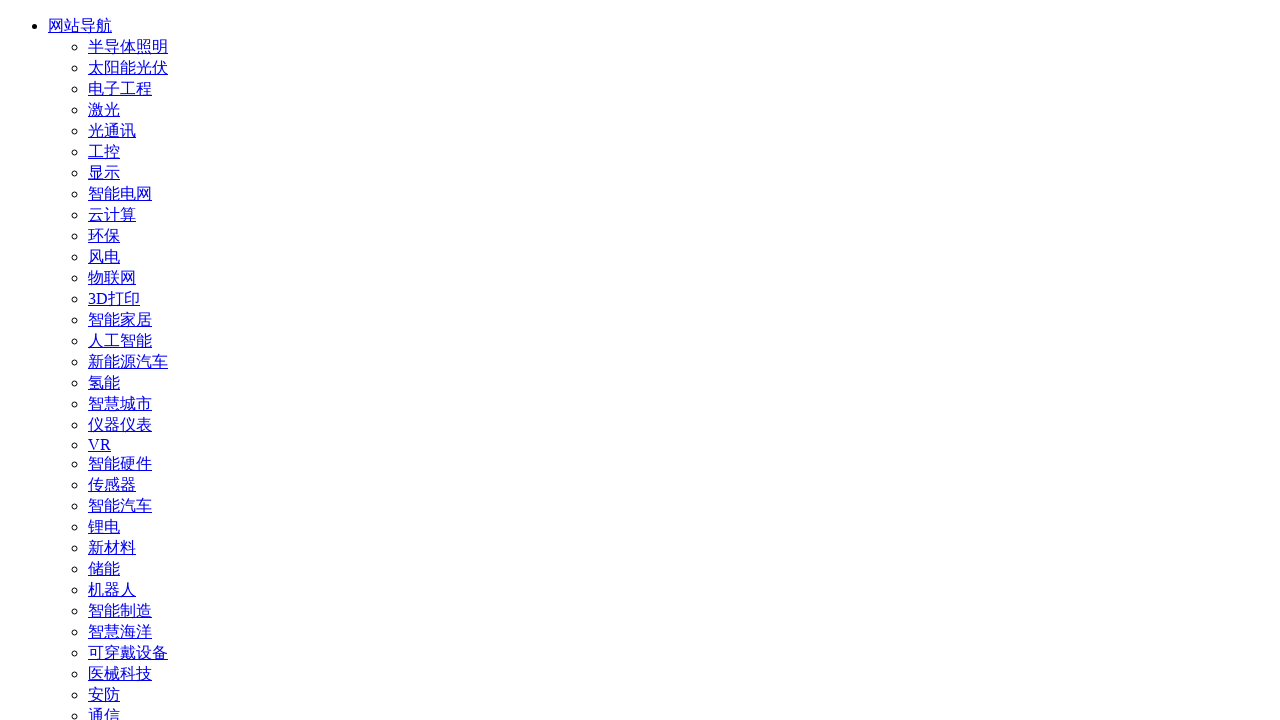

Scrolled 'more' element into view (iteration 1/10)
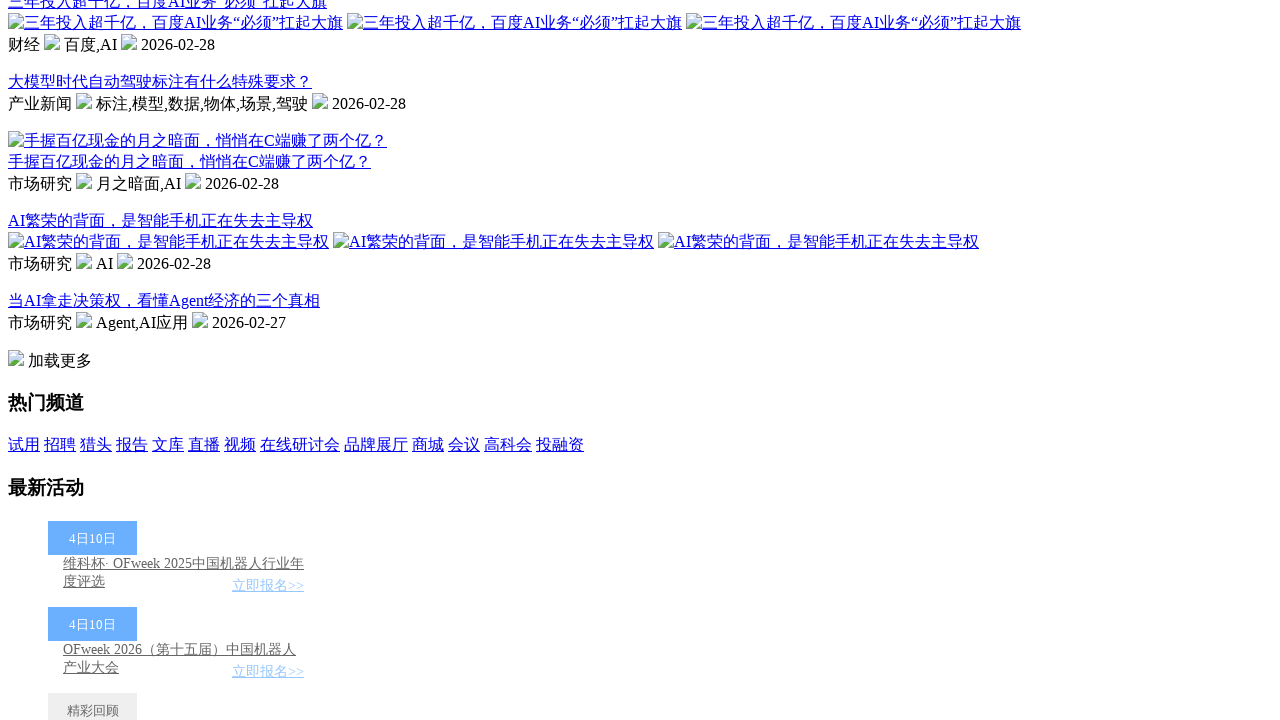

Waited 1 second for AJAX content to load (iteration 1/10)
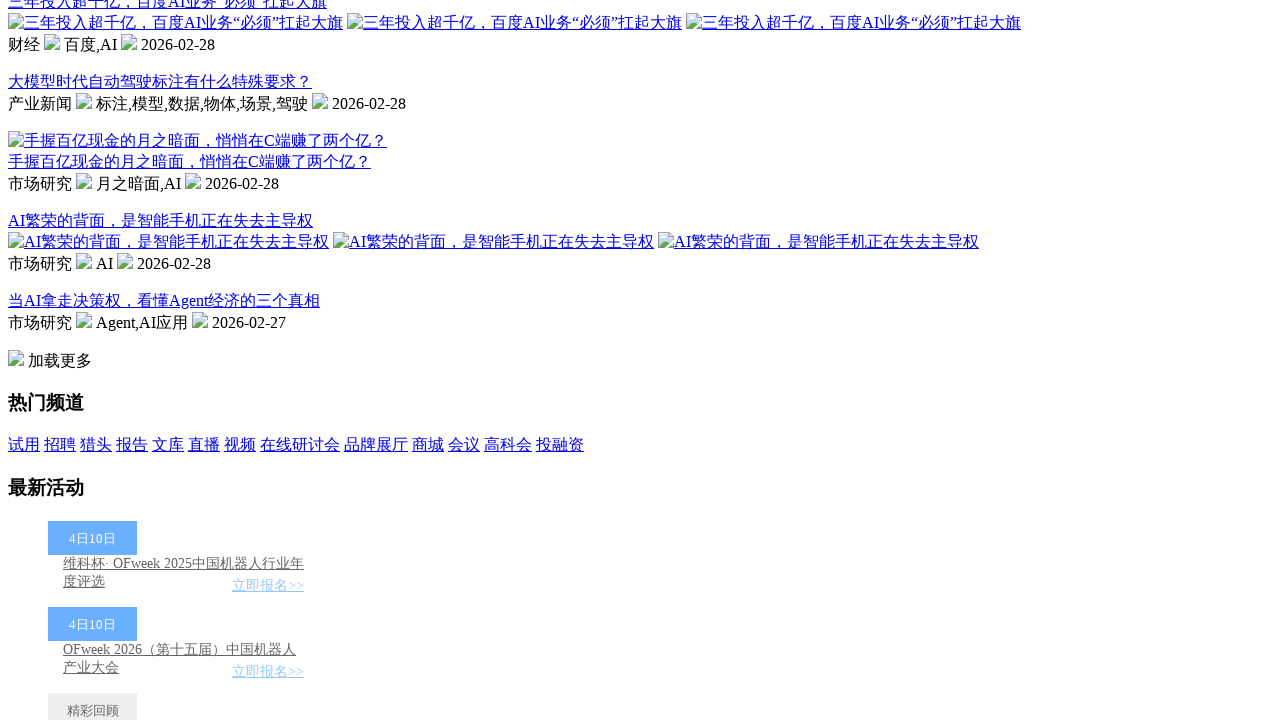

Located 'more' element (iteration 2/10)
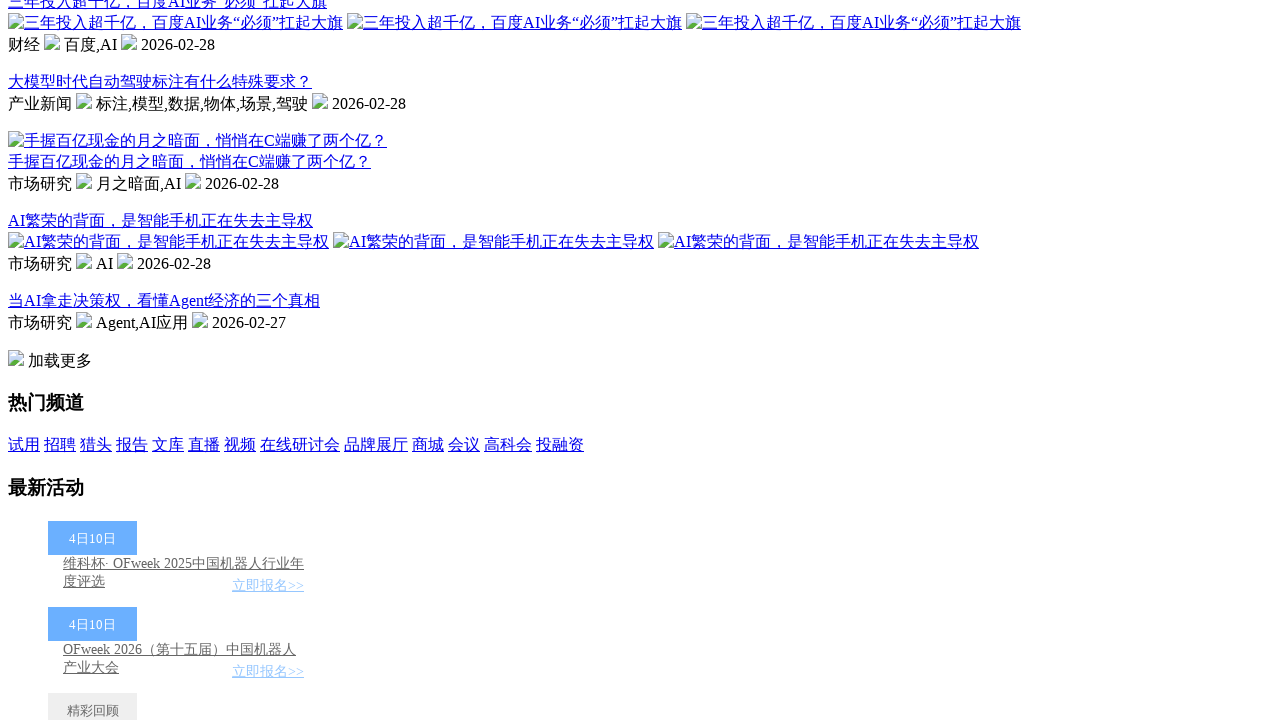

Scrolled 'more' element into view (iteration 2/10)
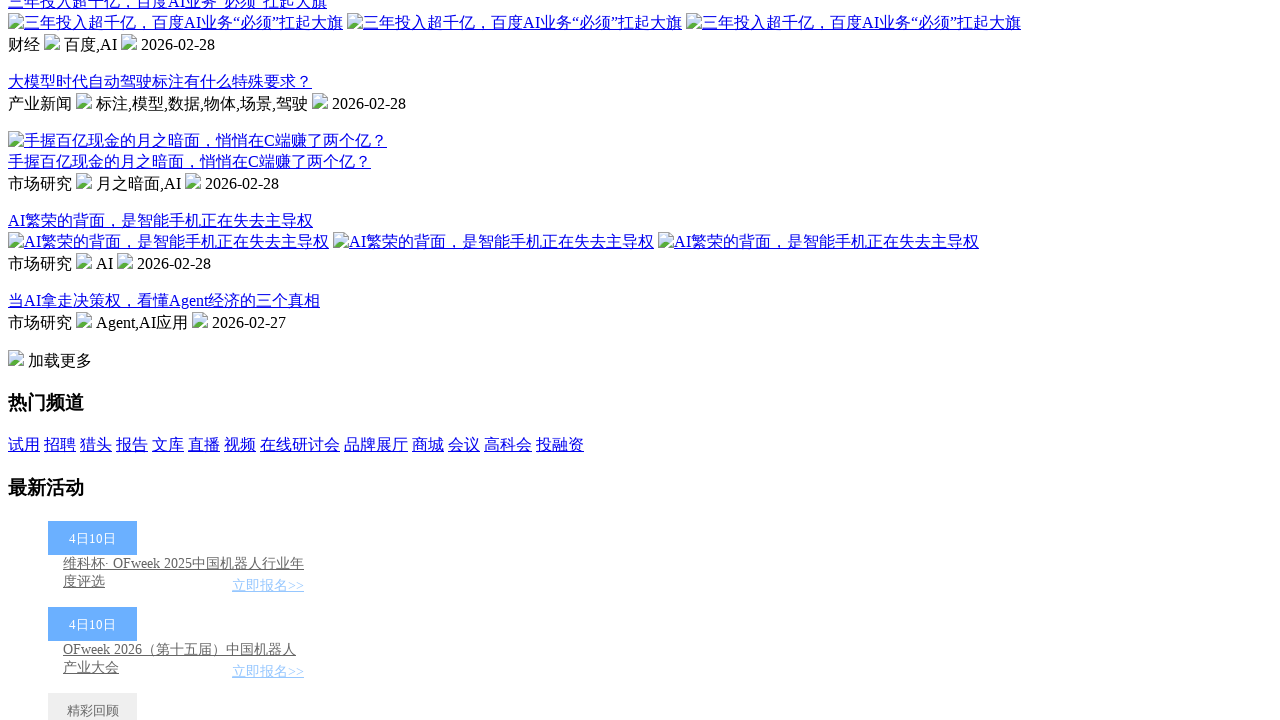

Waited 1 second for AJAX content to load (iteration 2/10)
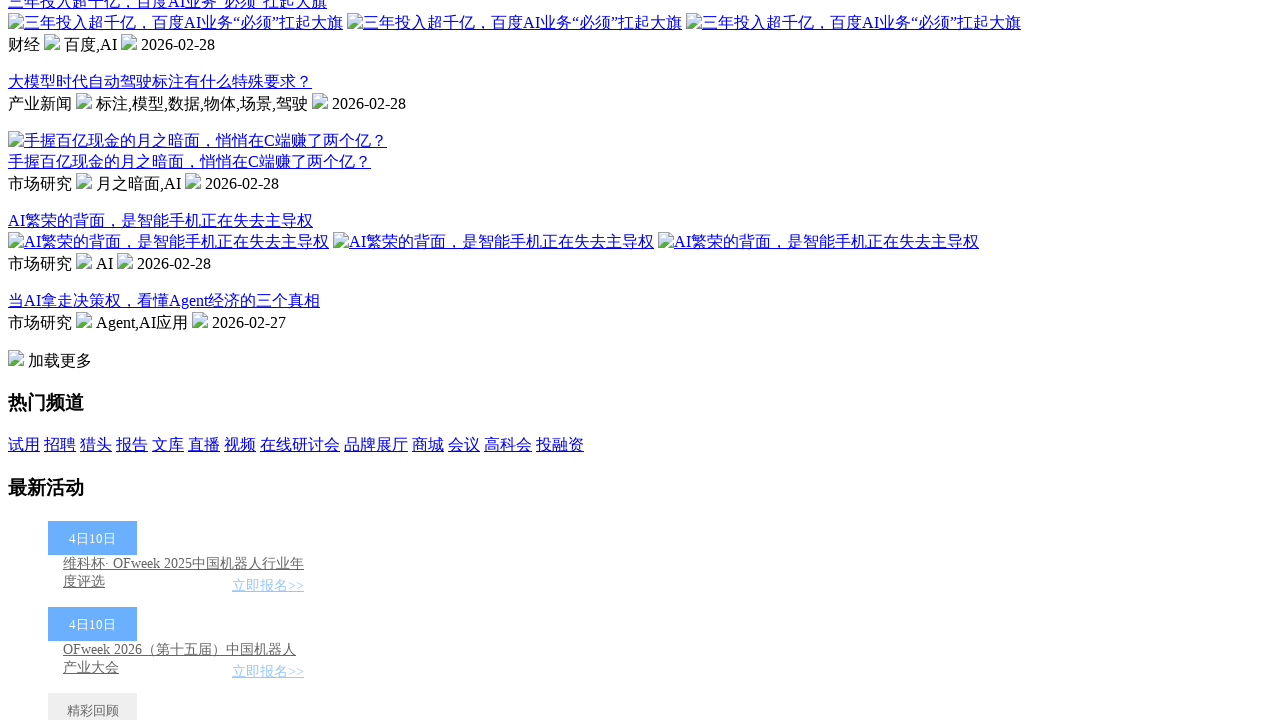

Located 'more' element (iteration 3/10)
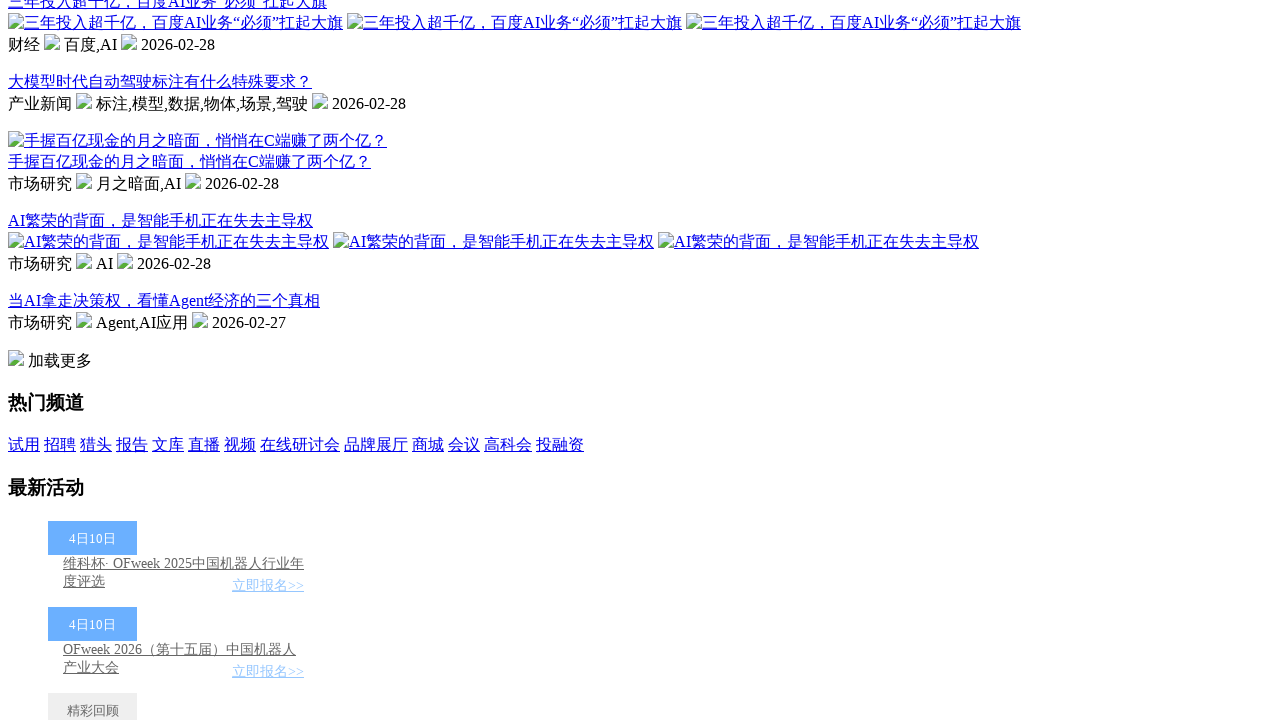

Scrolled 'more' element into view (iteration 3/10)
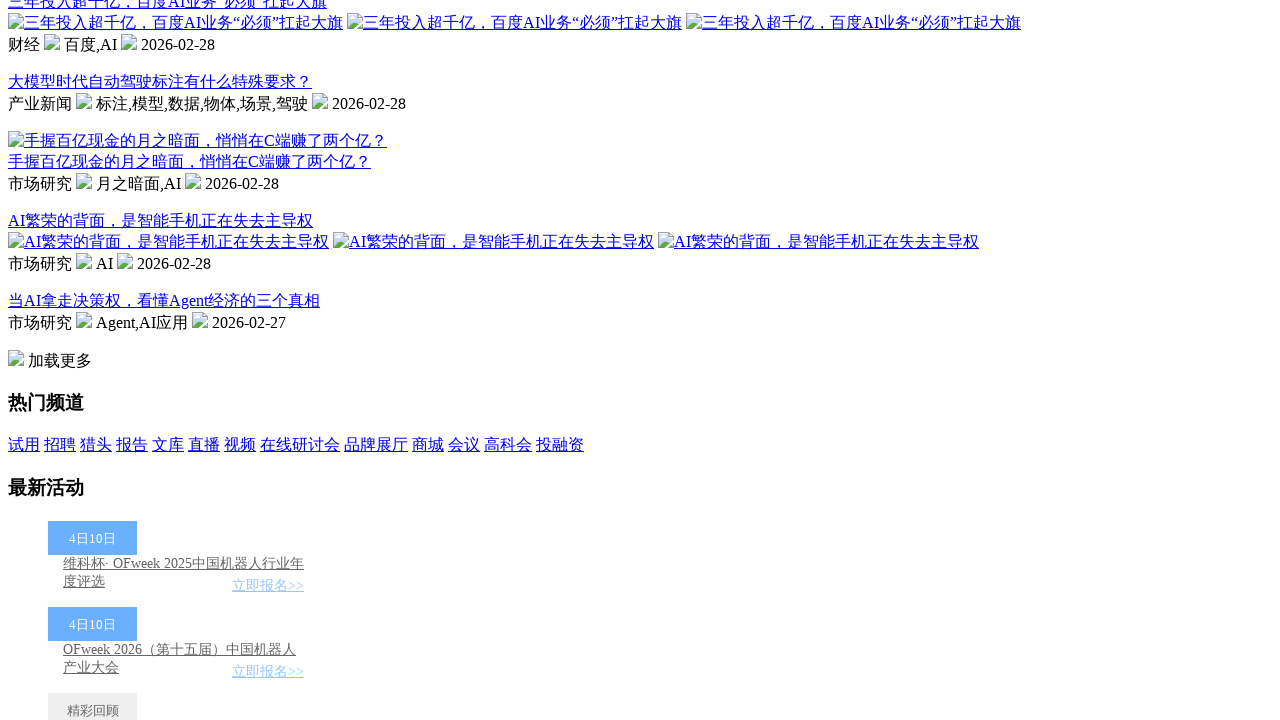

Waited 1 second for AJAX content to load (iteration 3/10)
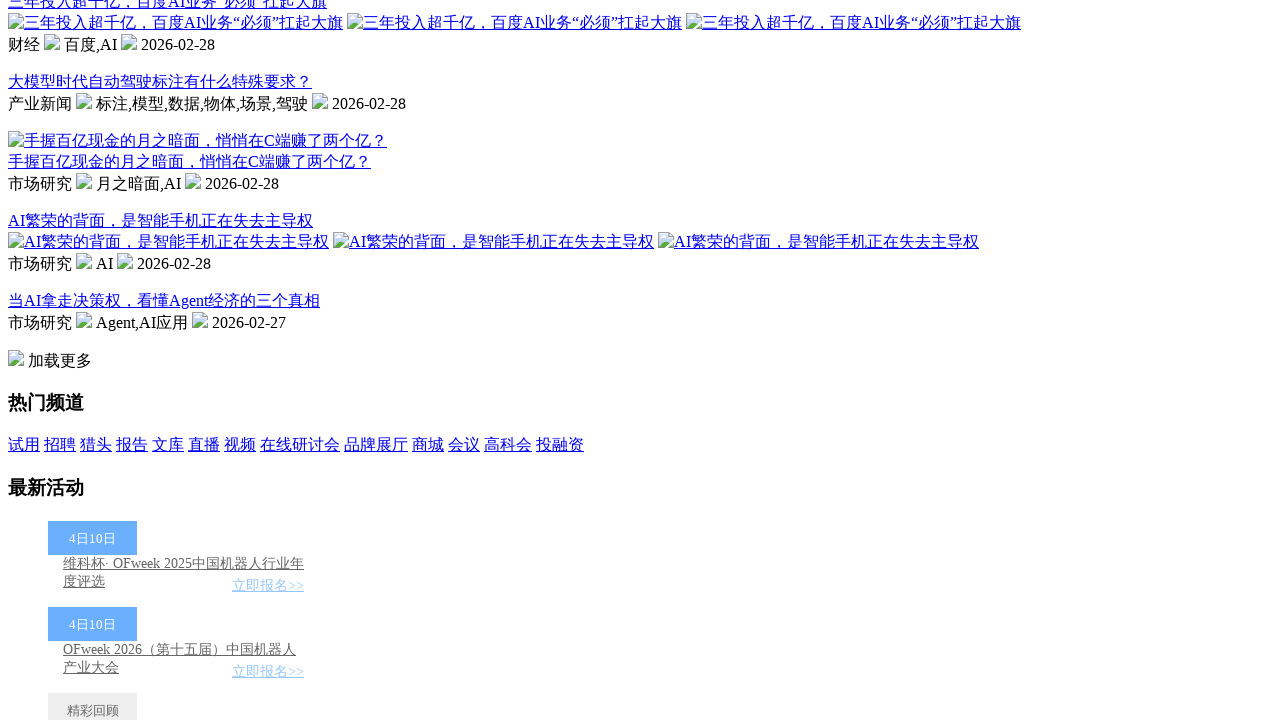

Located 'more' element (iteration 4/10)
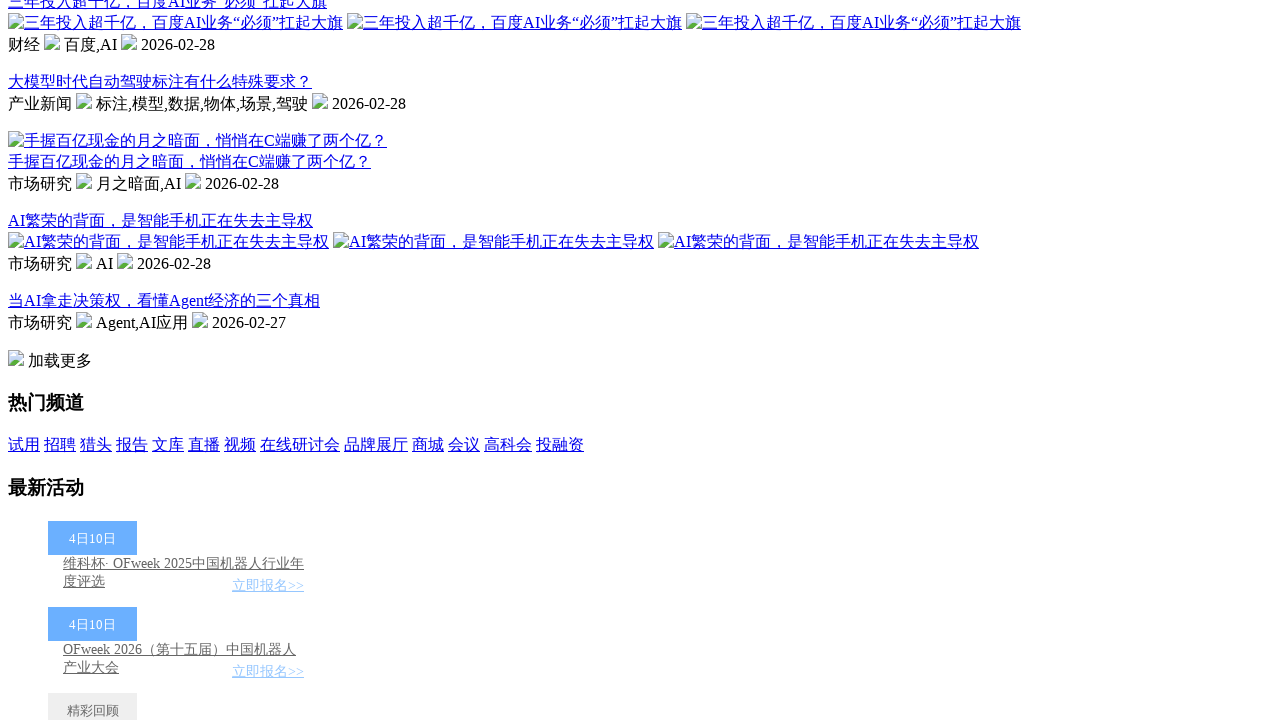

Scrolled 'more' element into view (iteration 4/10)
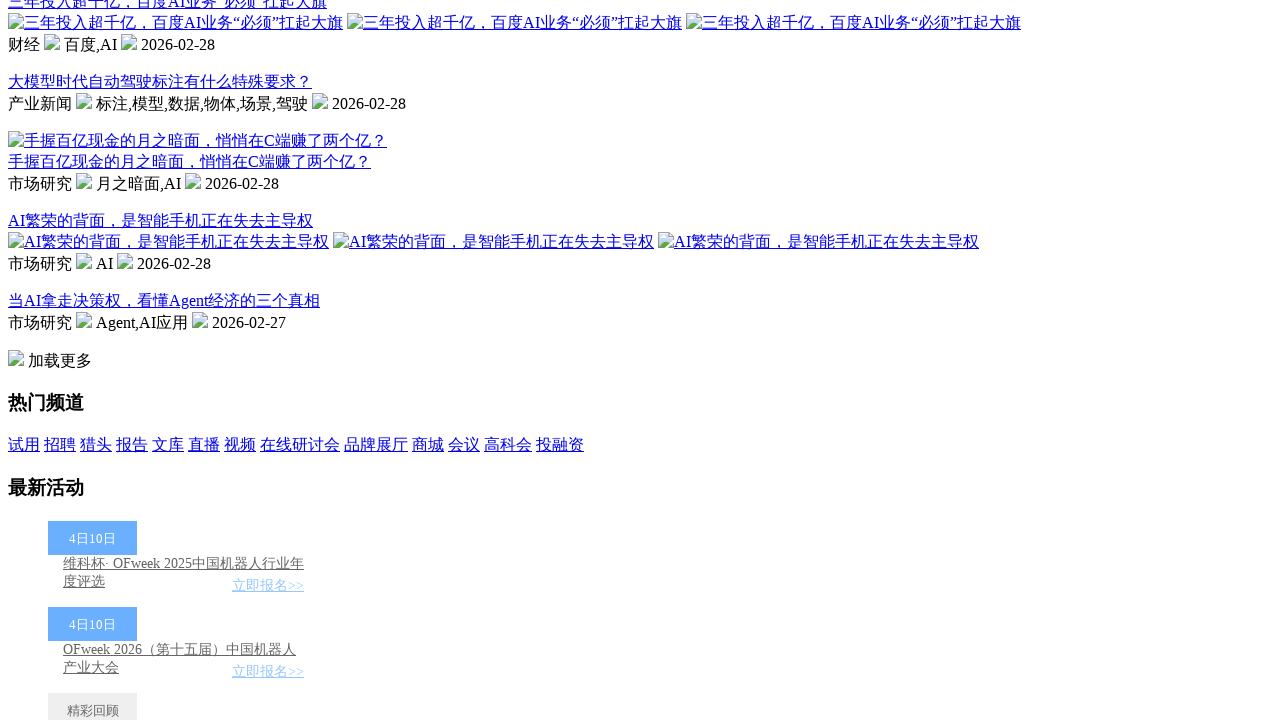

Waited 1 second for AJAX content to load (iteration 4/10)
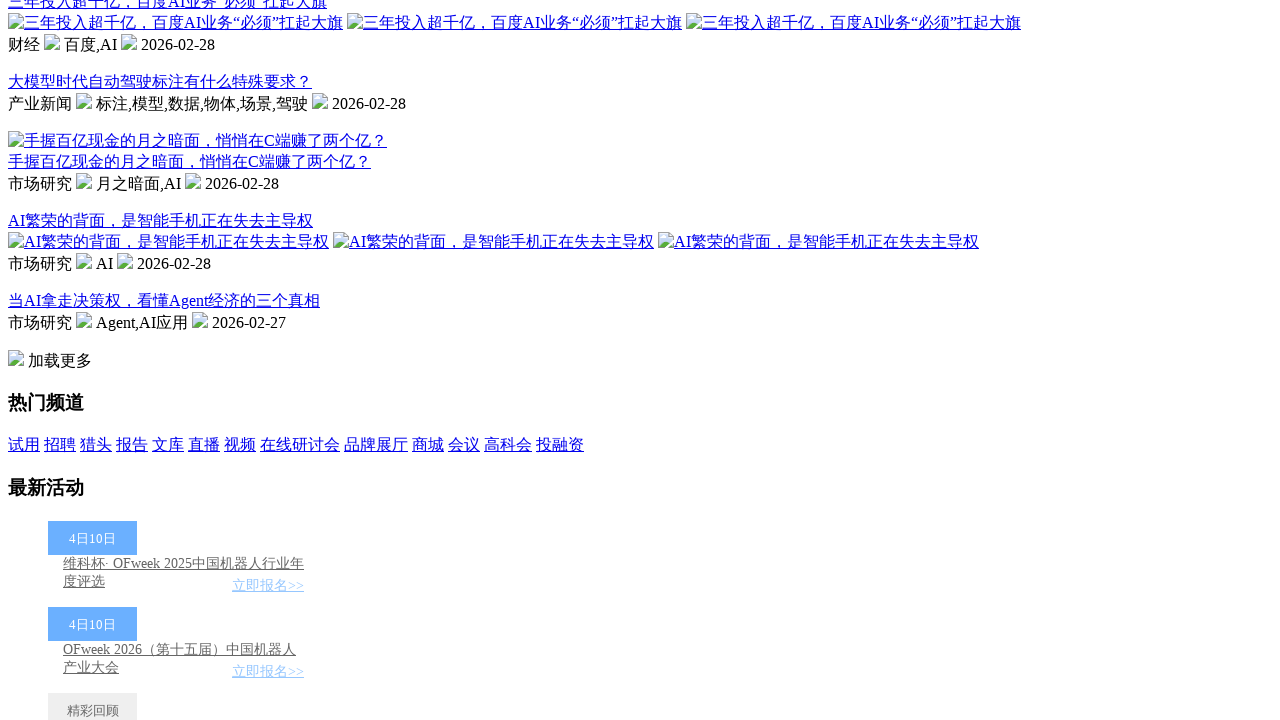

Located 'more' element (iteration 5/10)
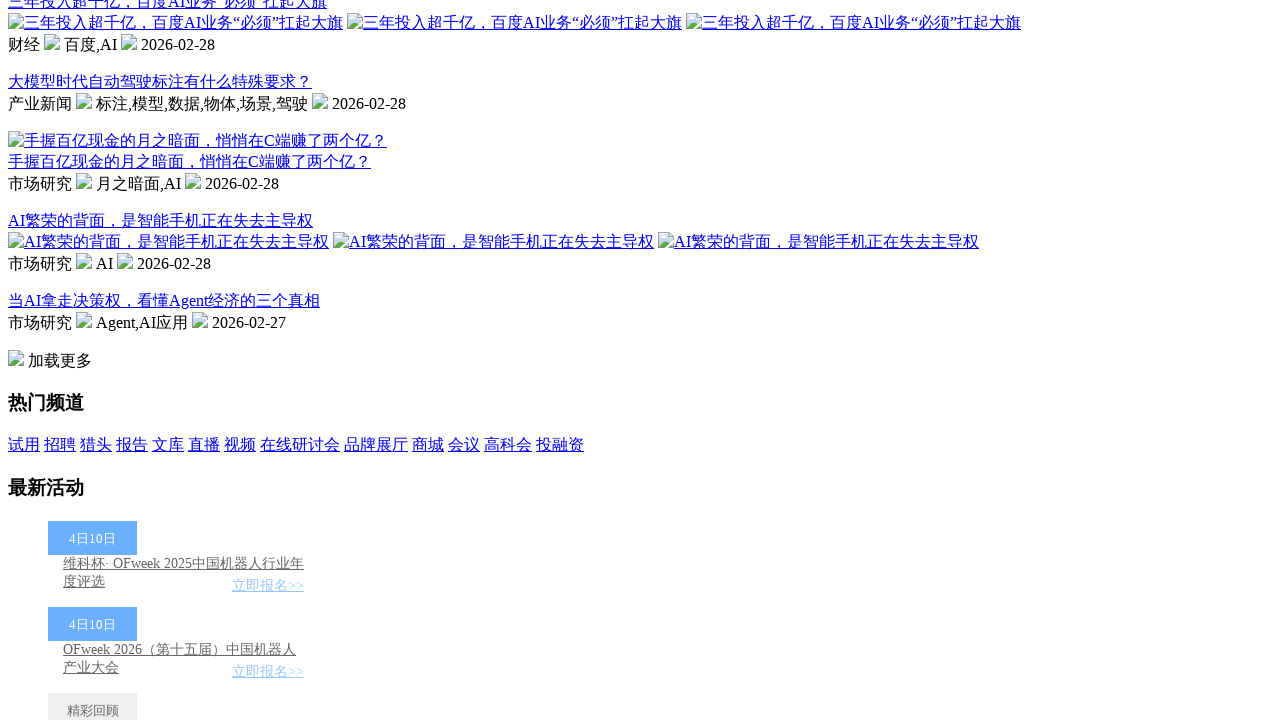

Scrolled 'more' element into view (iteration 5/10)
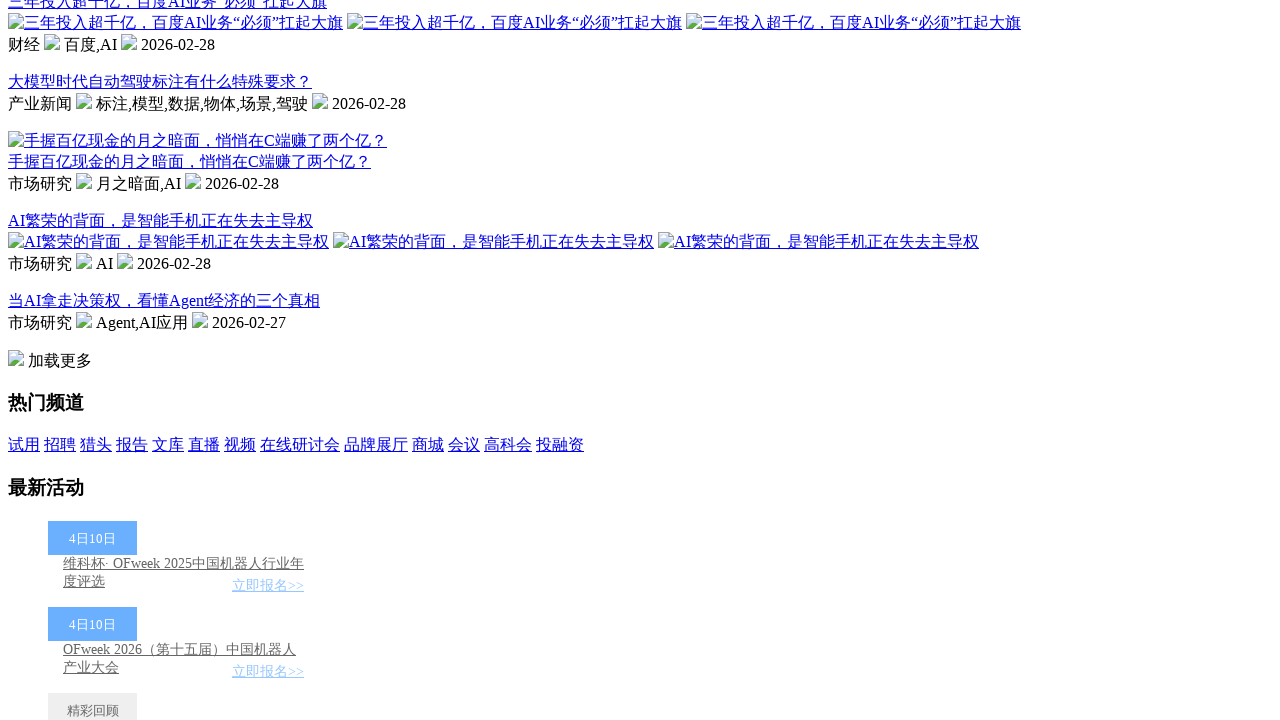

Waited 1 second for AJAX content to load (iteration 5/10)
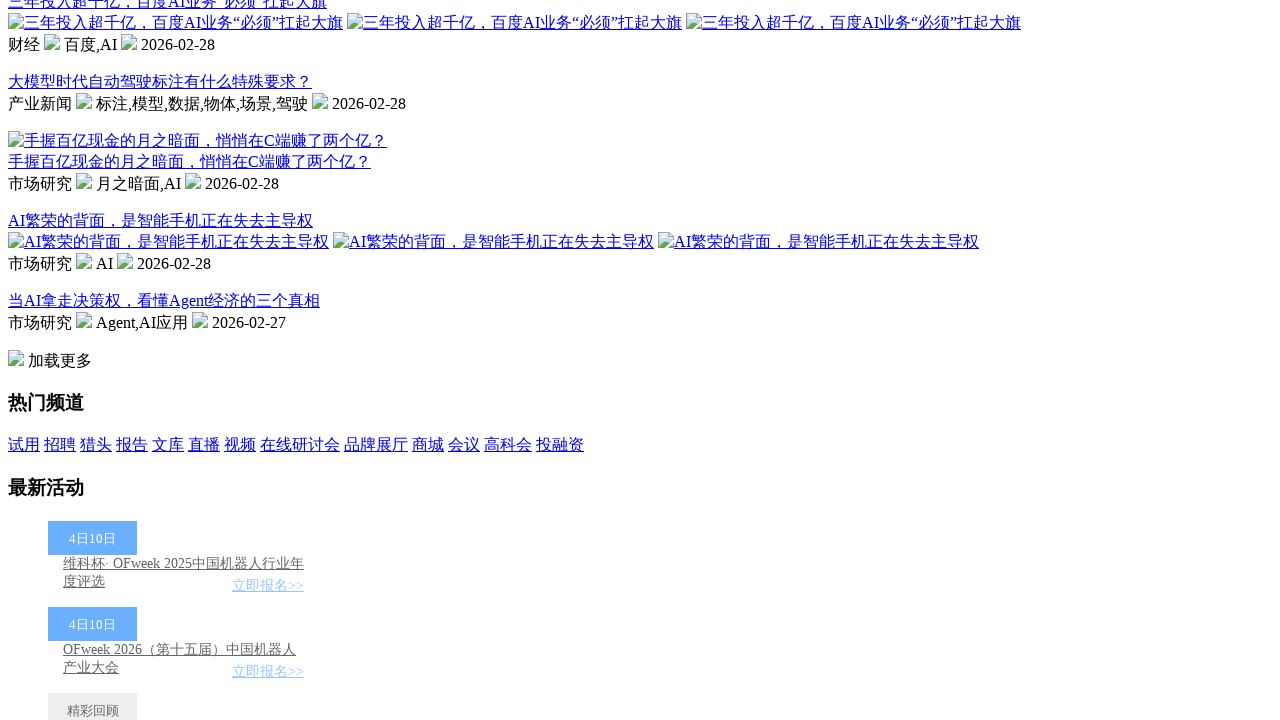

Located 'more' element (iteration 6/10)
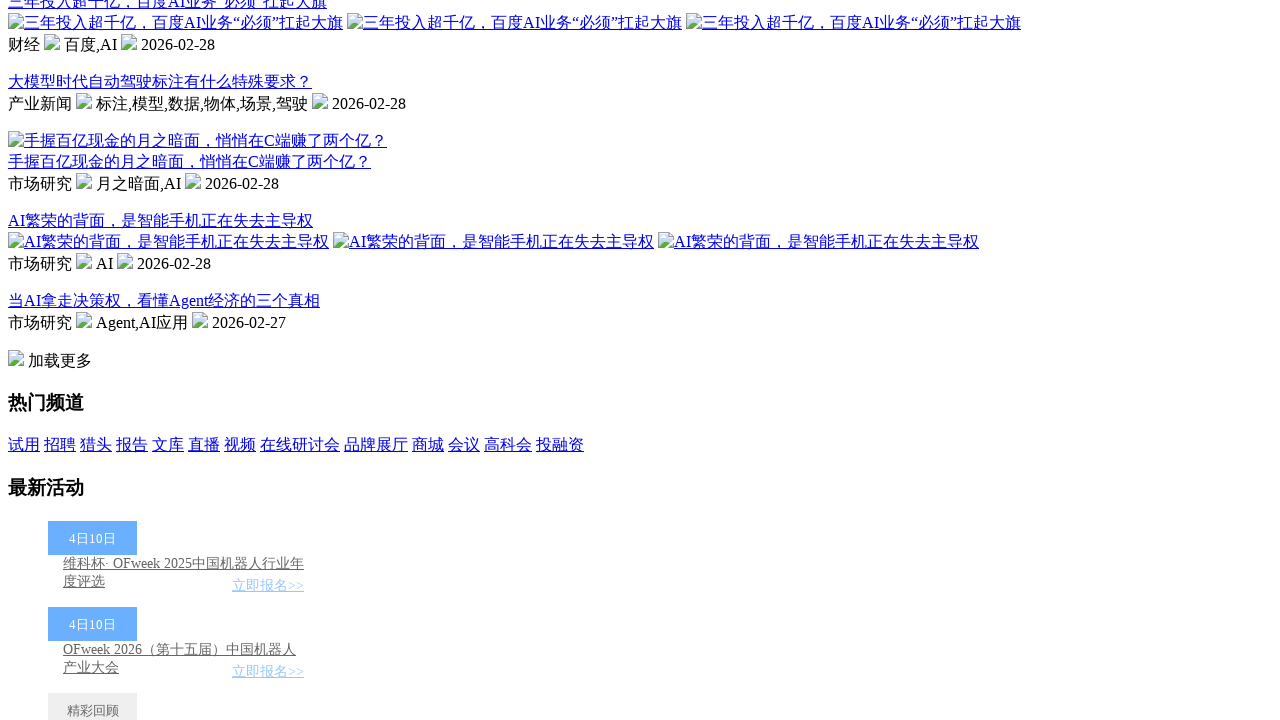

Scrolled 'more' element into view (iteration 6/10)
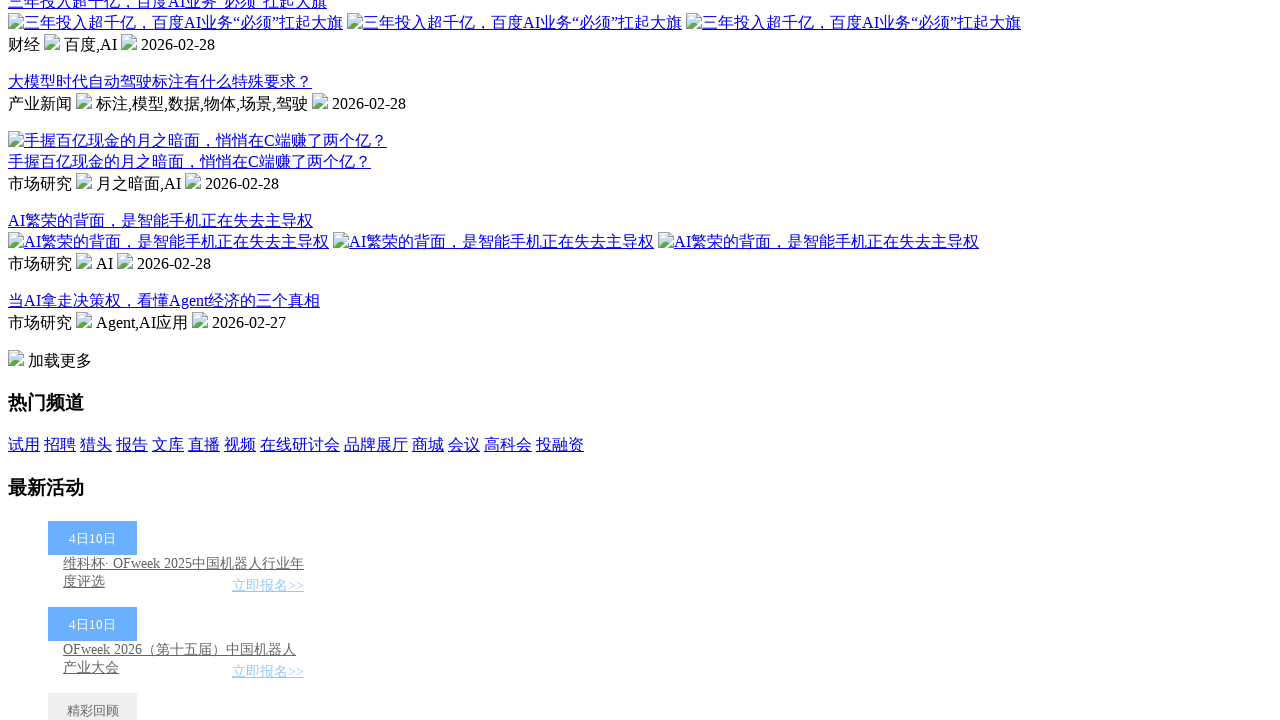

Waited 1 second for AJAX content to load (iteration 6/10)
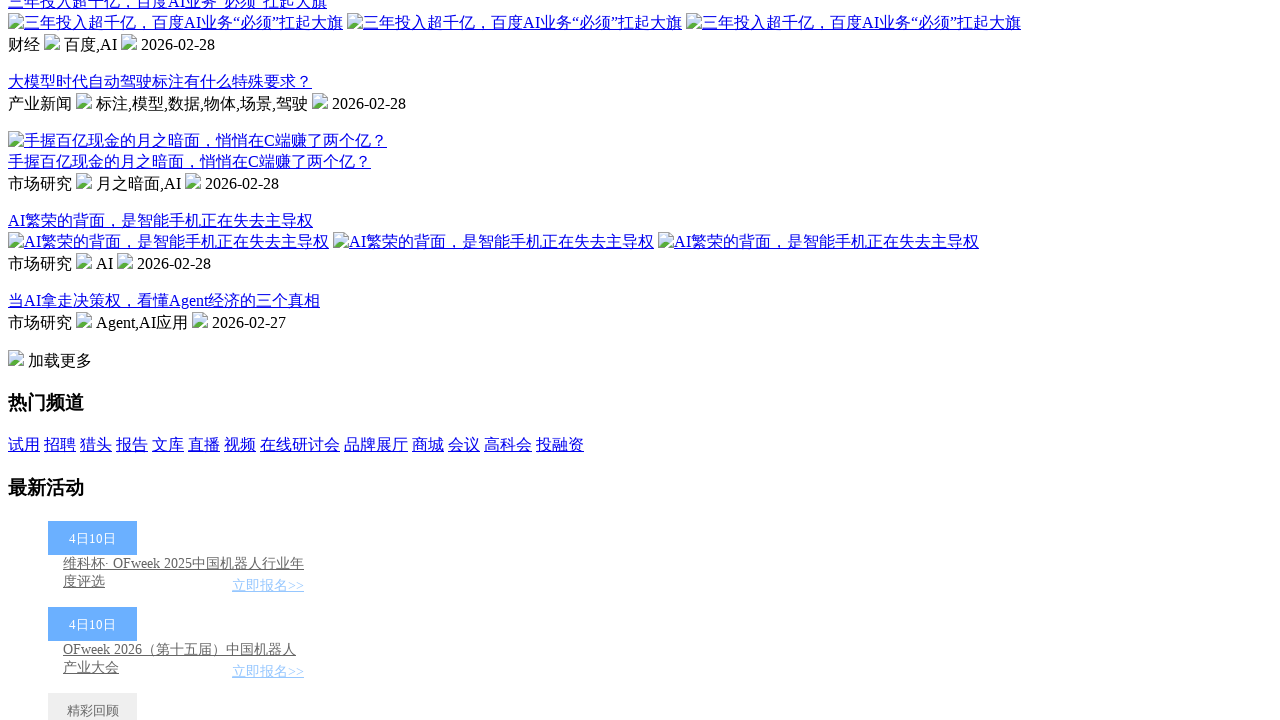

Located 'more' element (iteration 7/10)
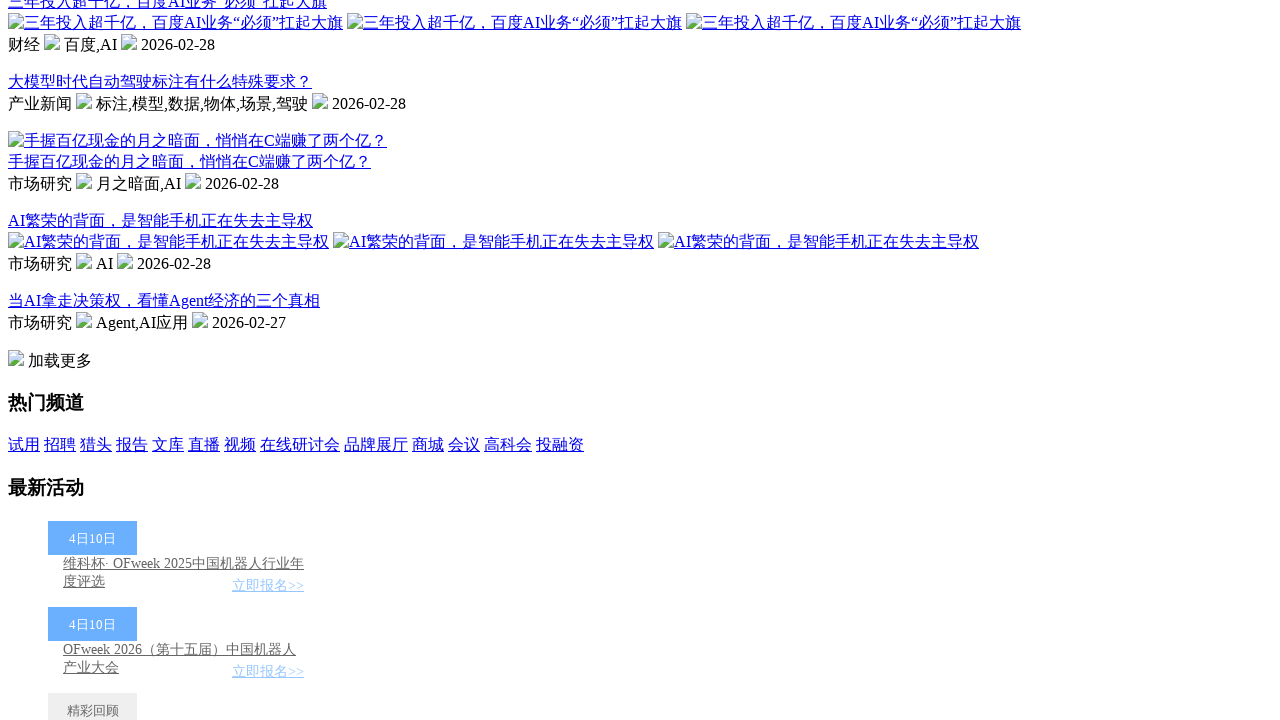

Scrolled 'more' element into view (iteration 7/10)
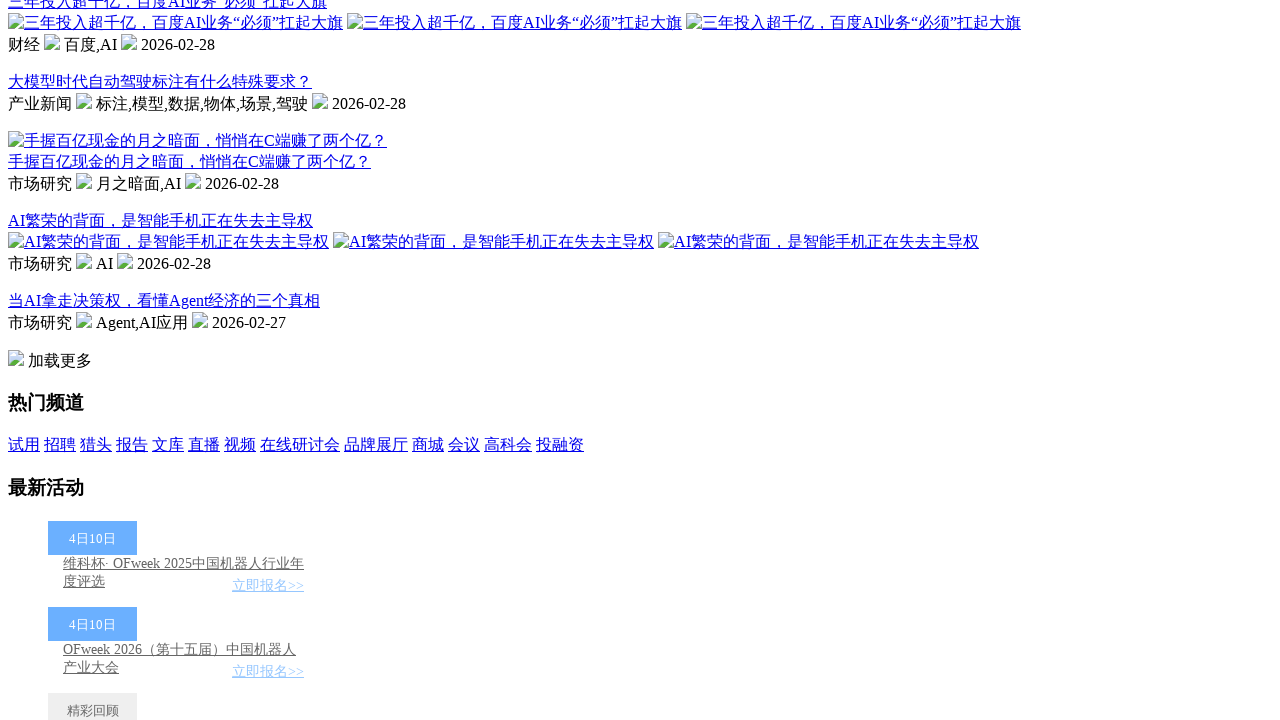

Waited 1 second for AJAX content to load (iteration 7/10)
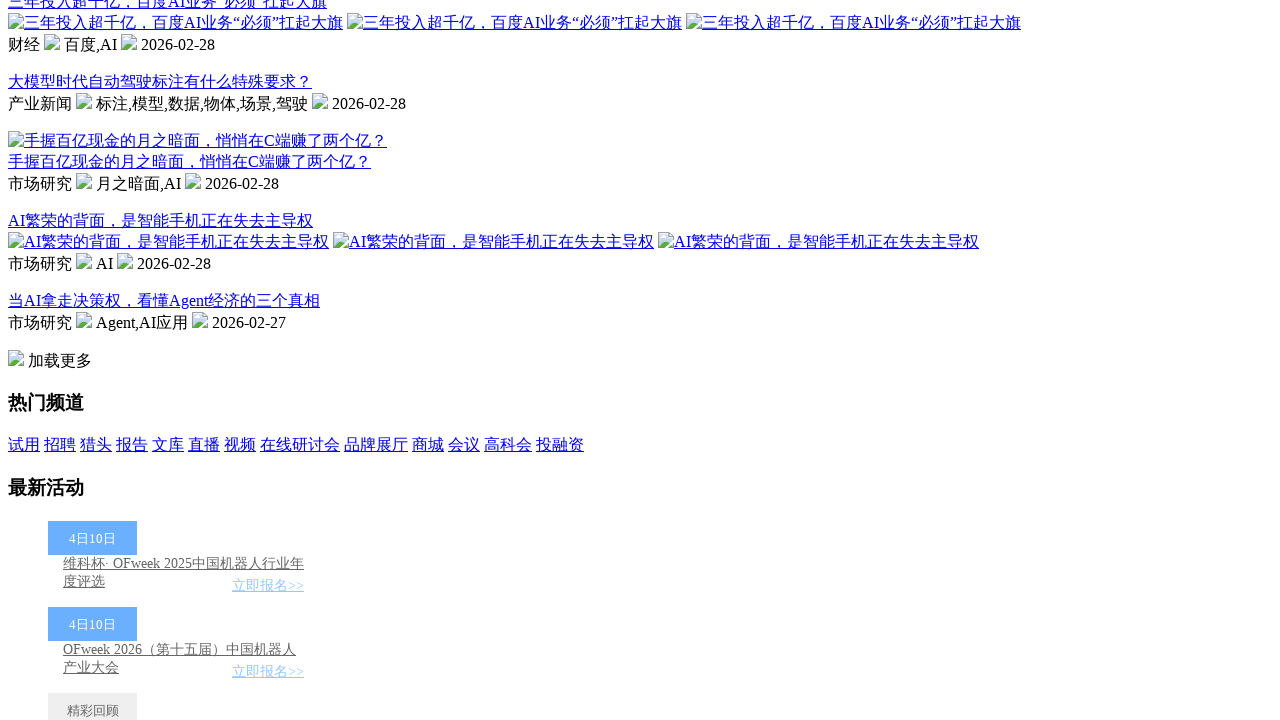

Located 'more' element (iteration 8/10)
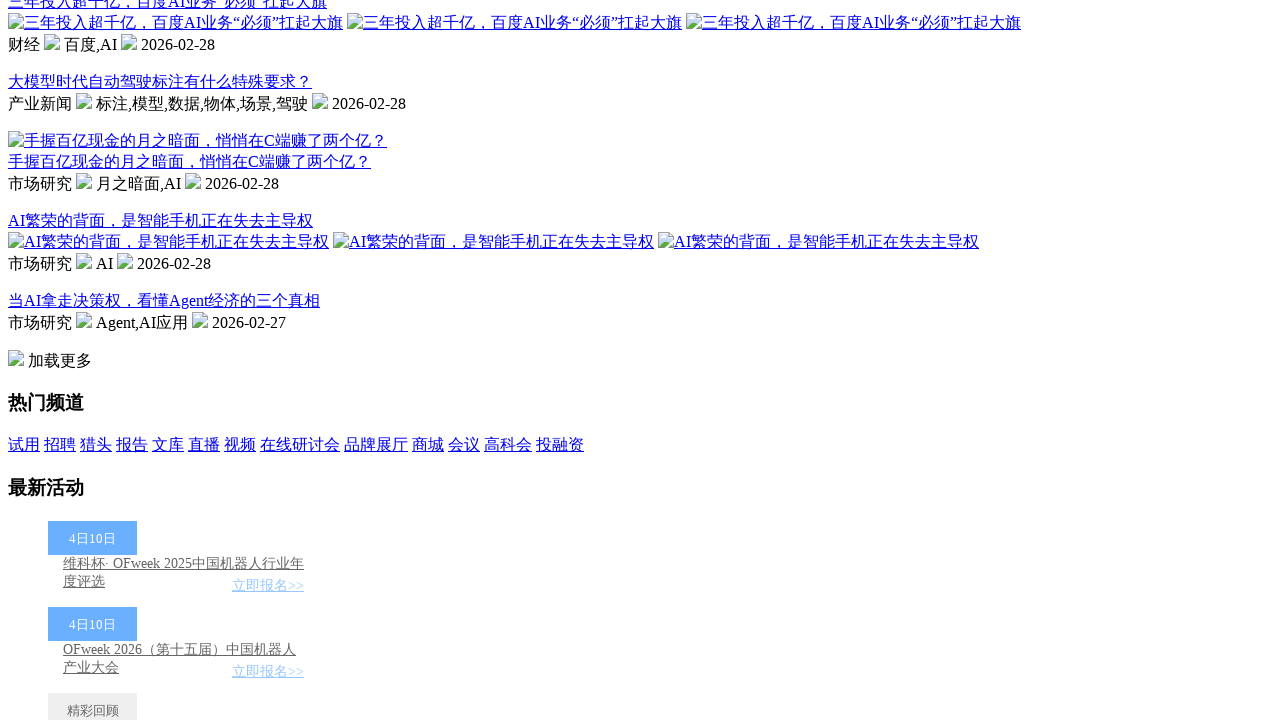

Scrolled 'more' element into view (iteration 8/10)
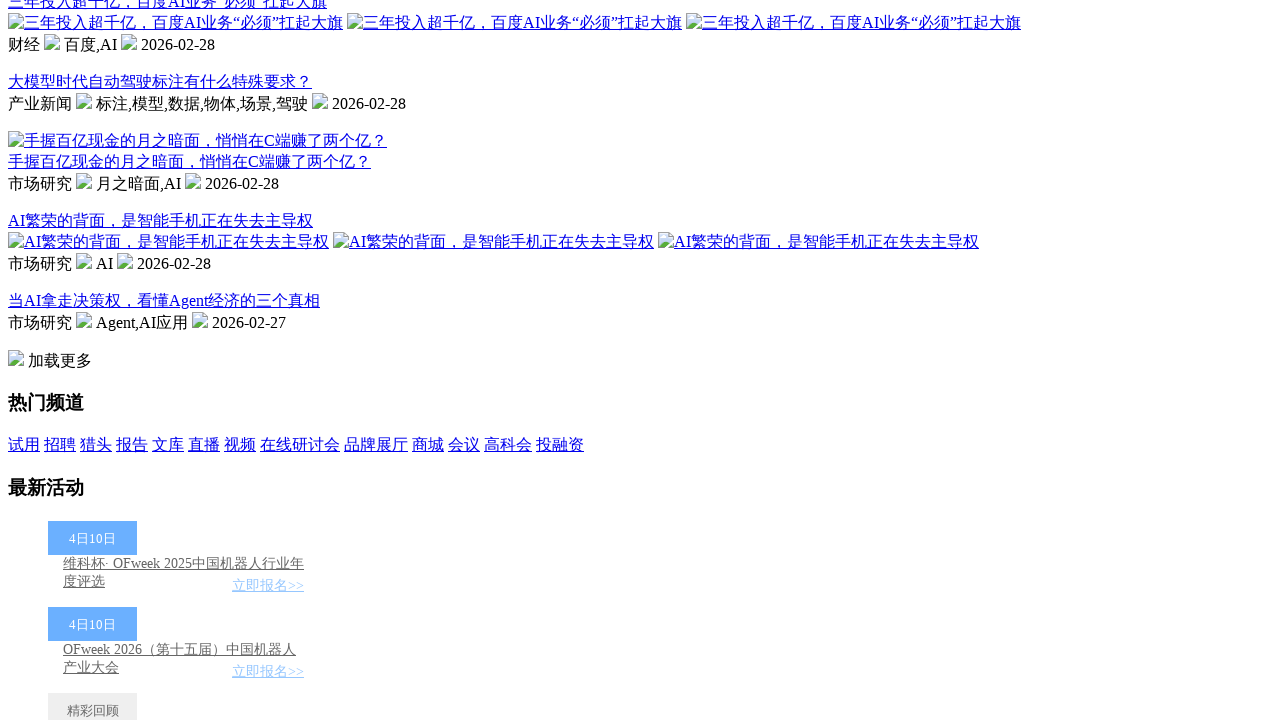

Waited 1 second for AJAX content to load (iteration 8/10)
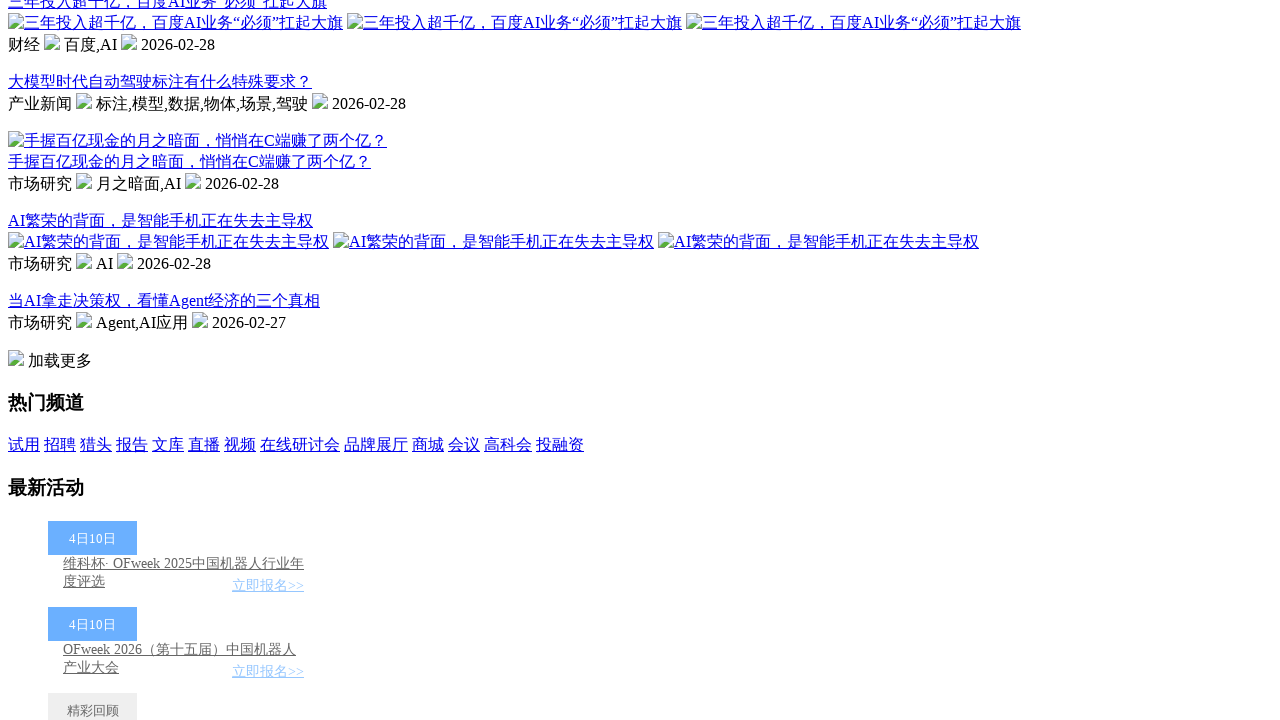

Located 'more' element (iteration 9/10)
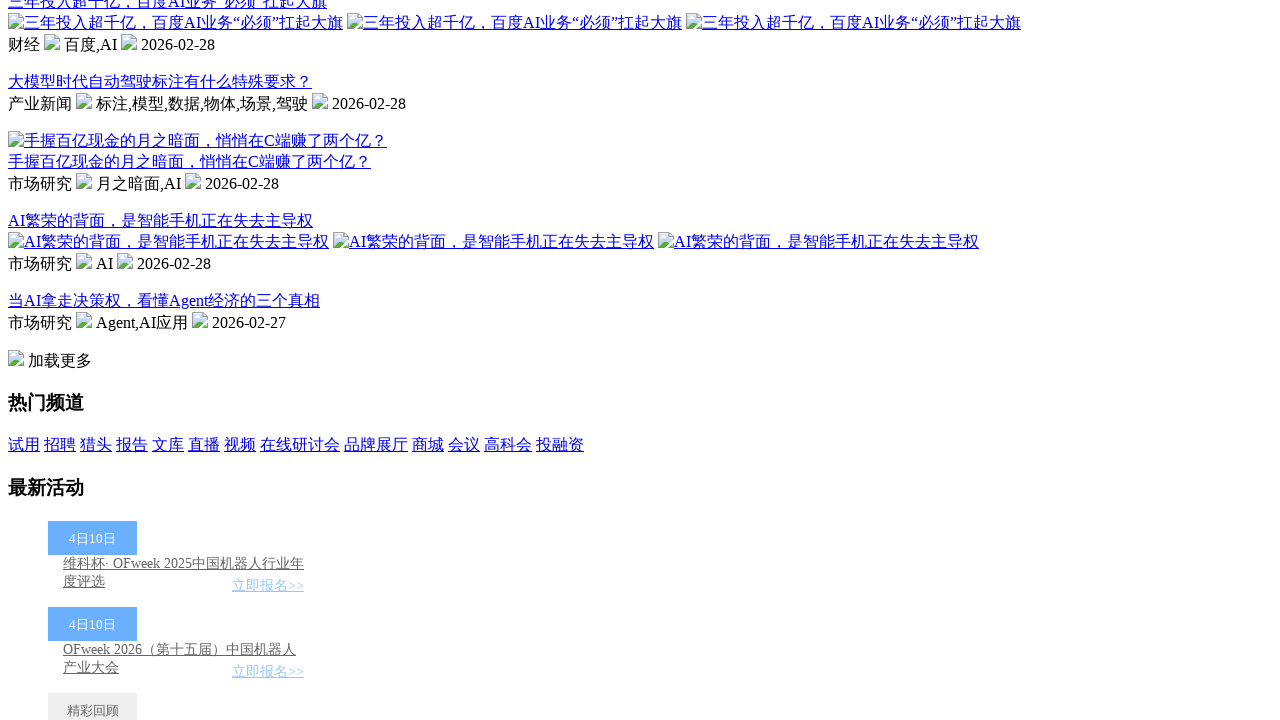

Scrolled 'more' element into view (iteration 9/10)
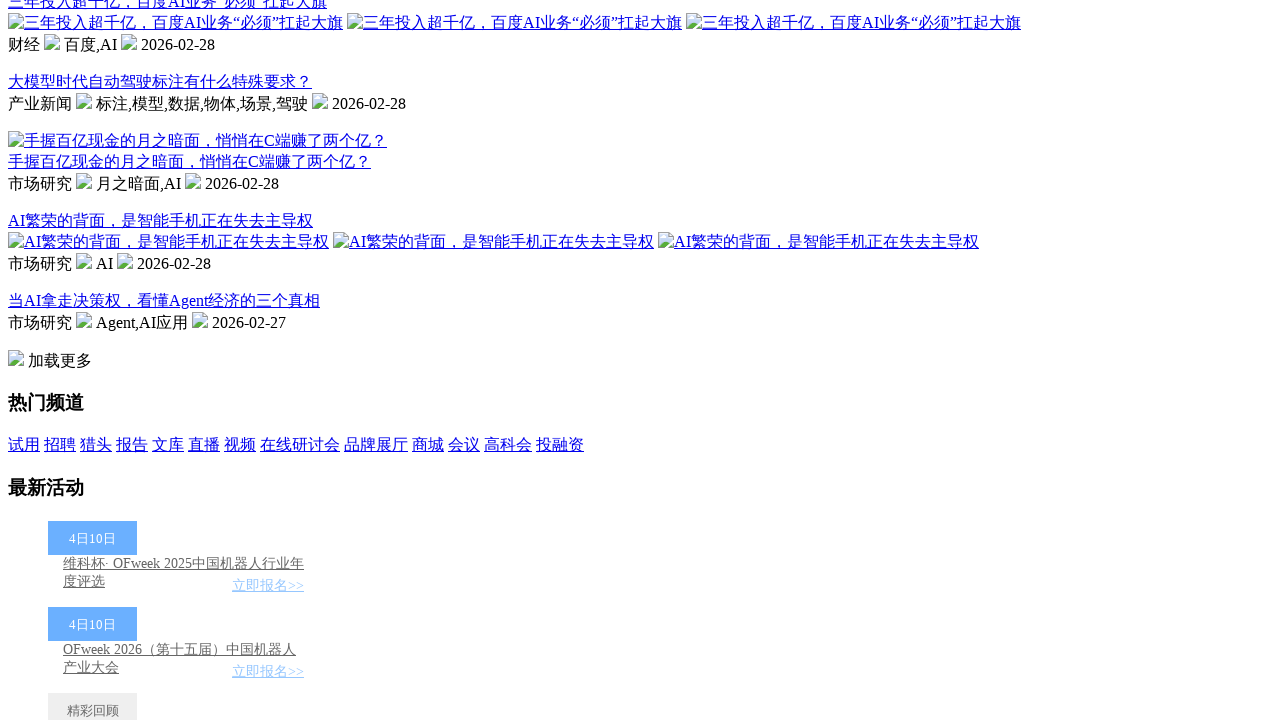

Waited 1 second for AJAX content to load (iteration 9/10)
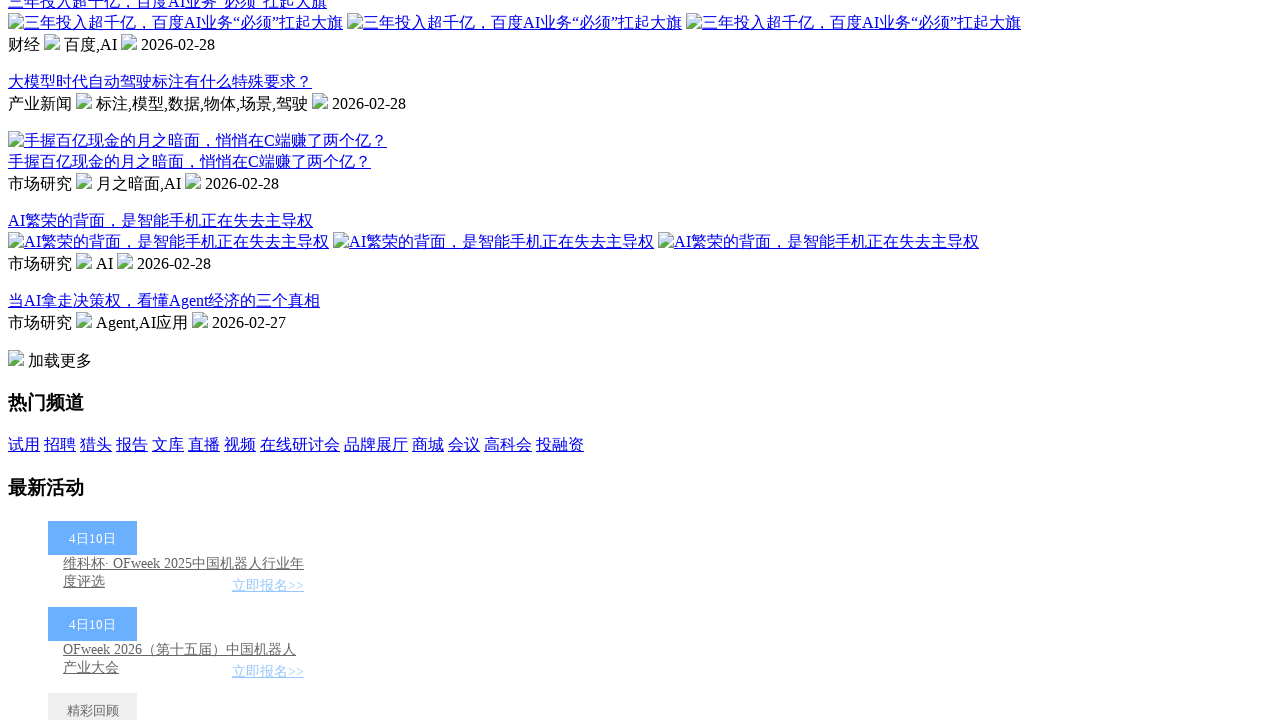

Located 'more' element (iteration 10/10)
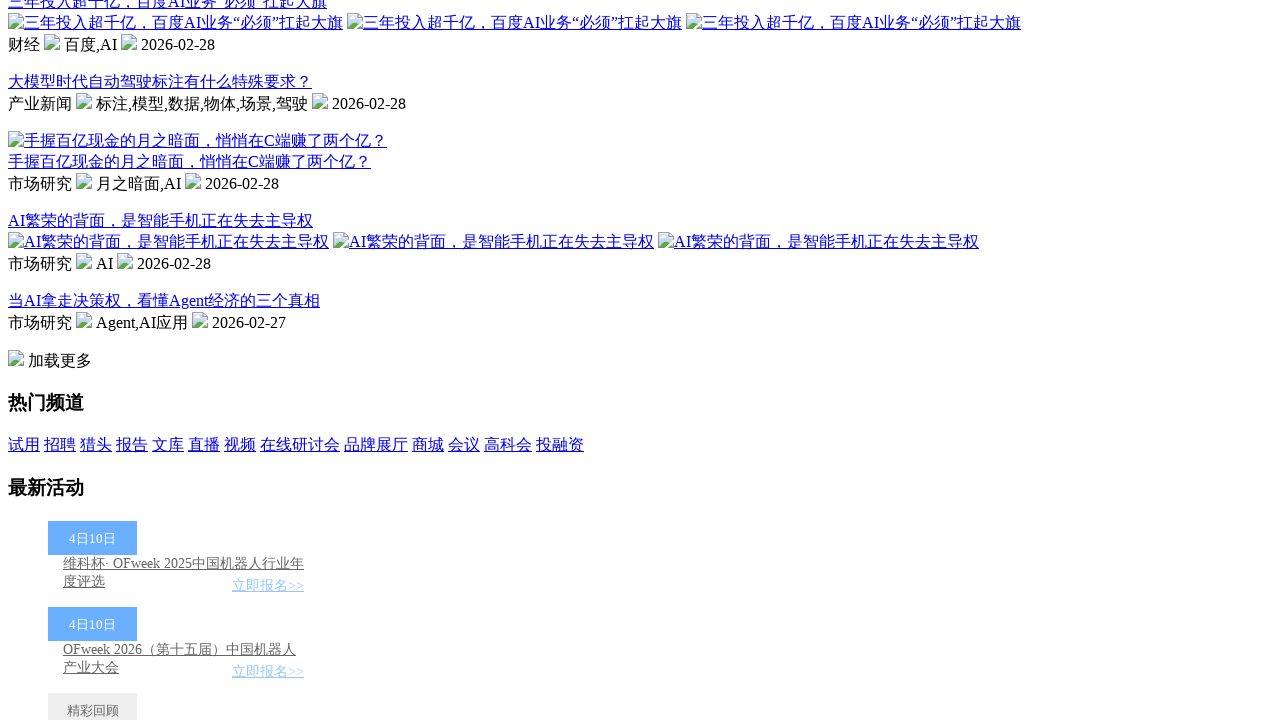

Scrolled 'more' element into view (iteration 10/10)
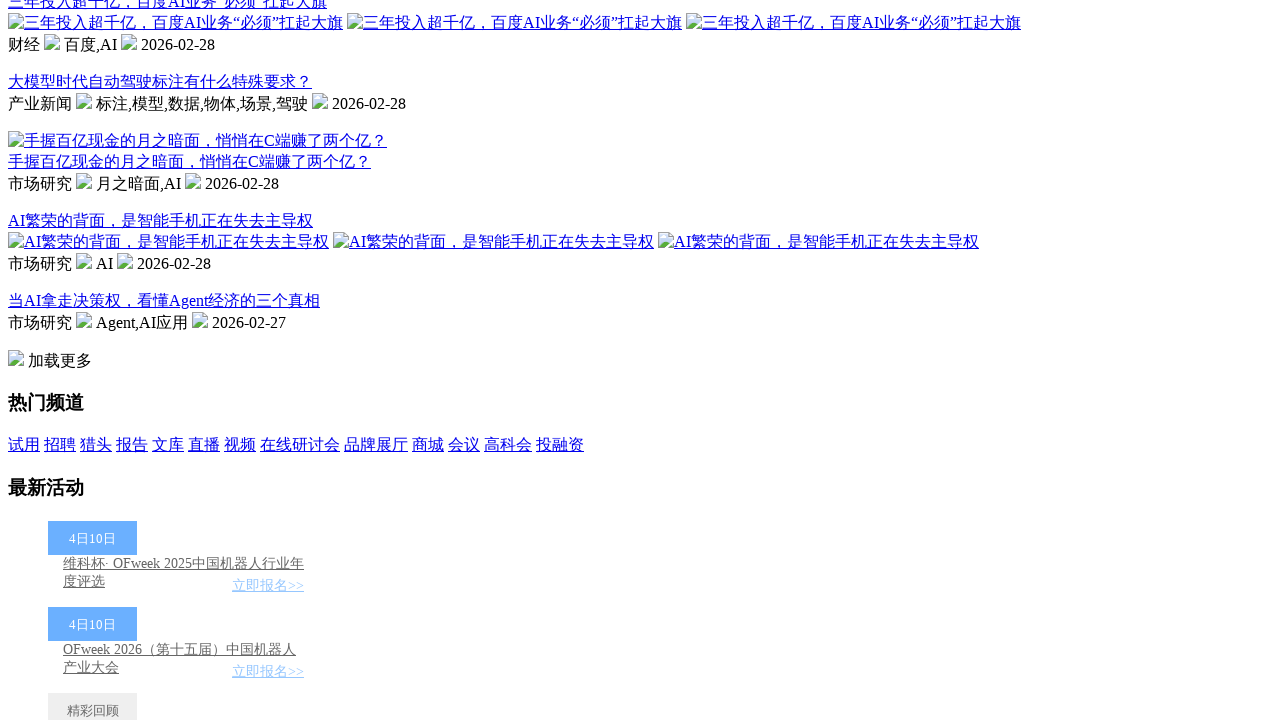

Waited 1 second for AJAX content to load (iteration 10/10)
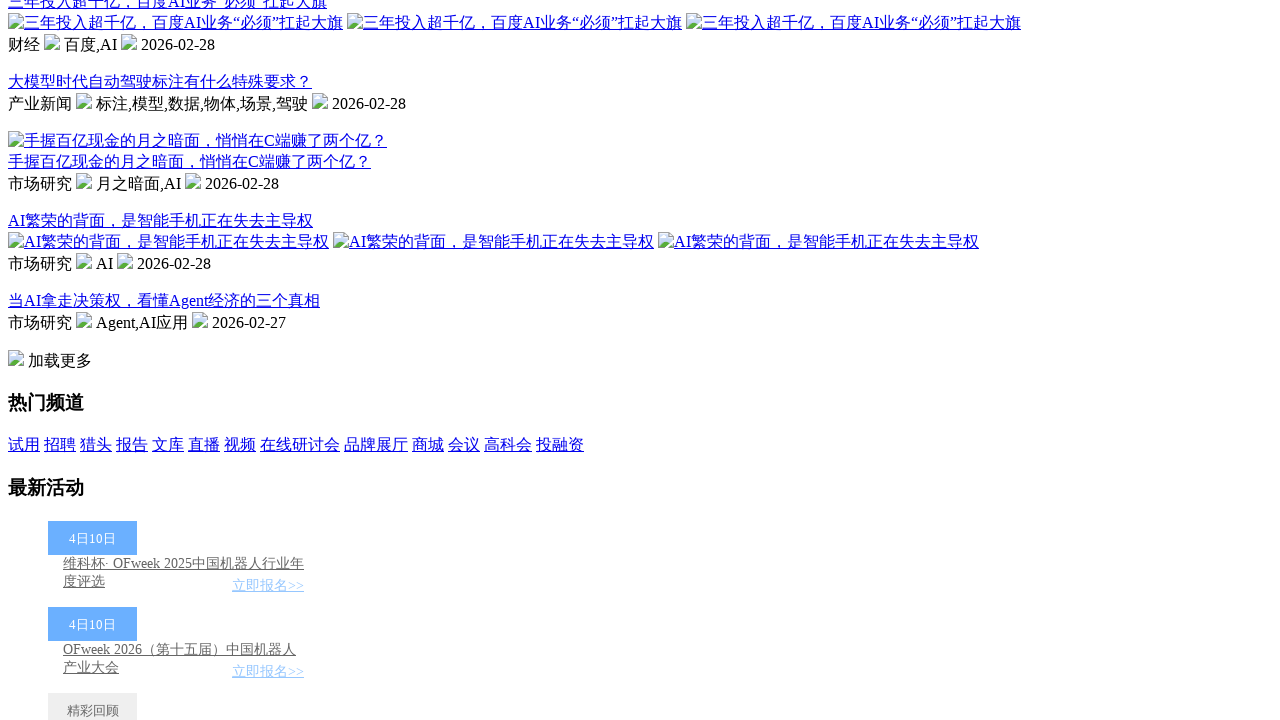

Verified that 'more' elements are present on page
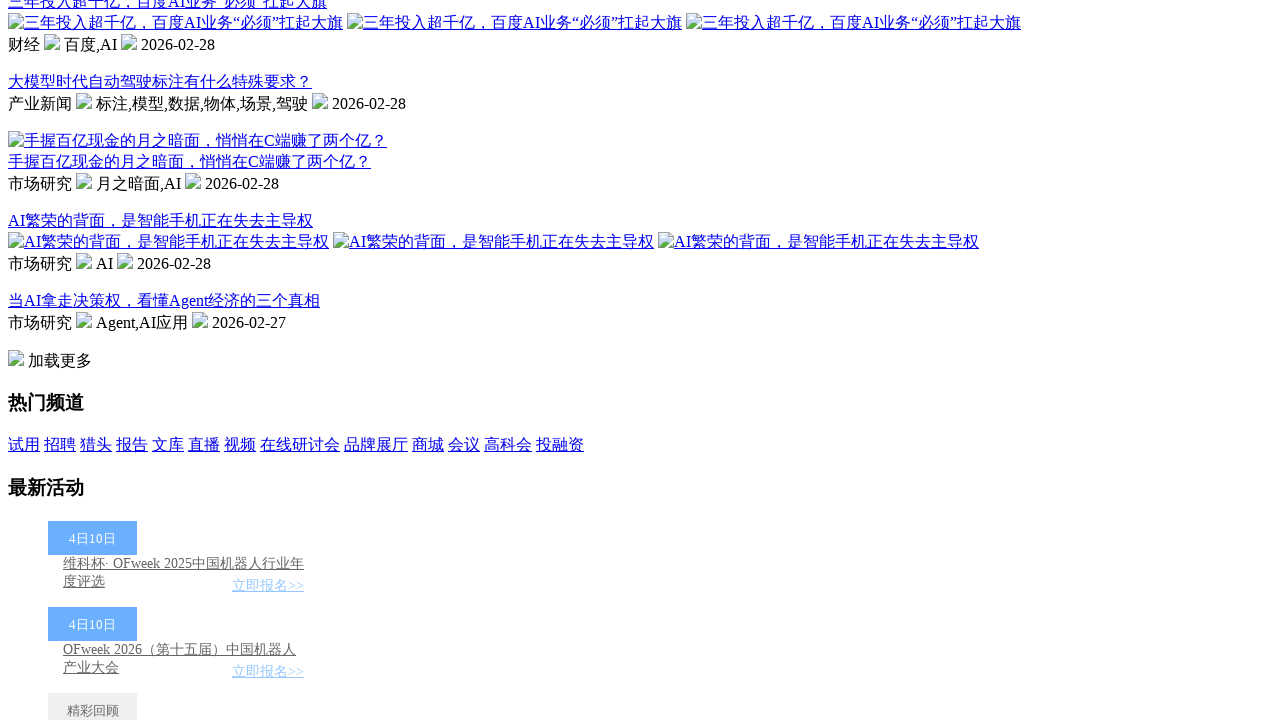

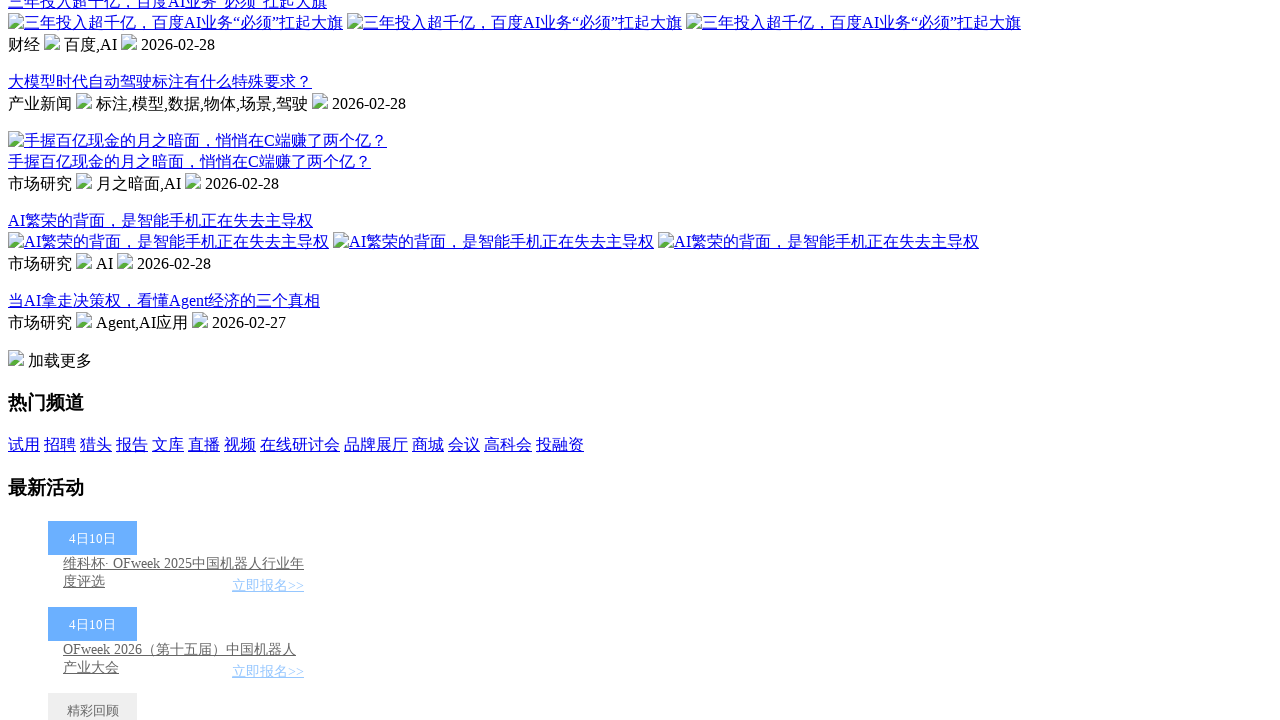